Navigates to the Microsoft OneNote HRD (Home Realm Discovery) page and verifies it loads successfully

Starting URL: https://www.onenote.com/hrd

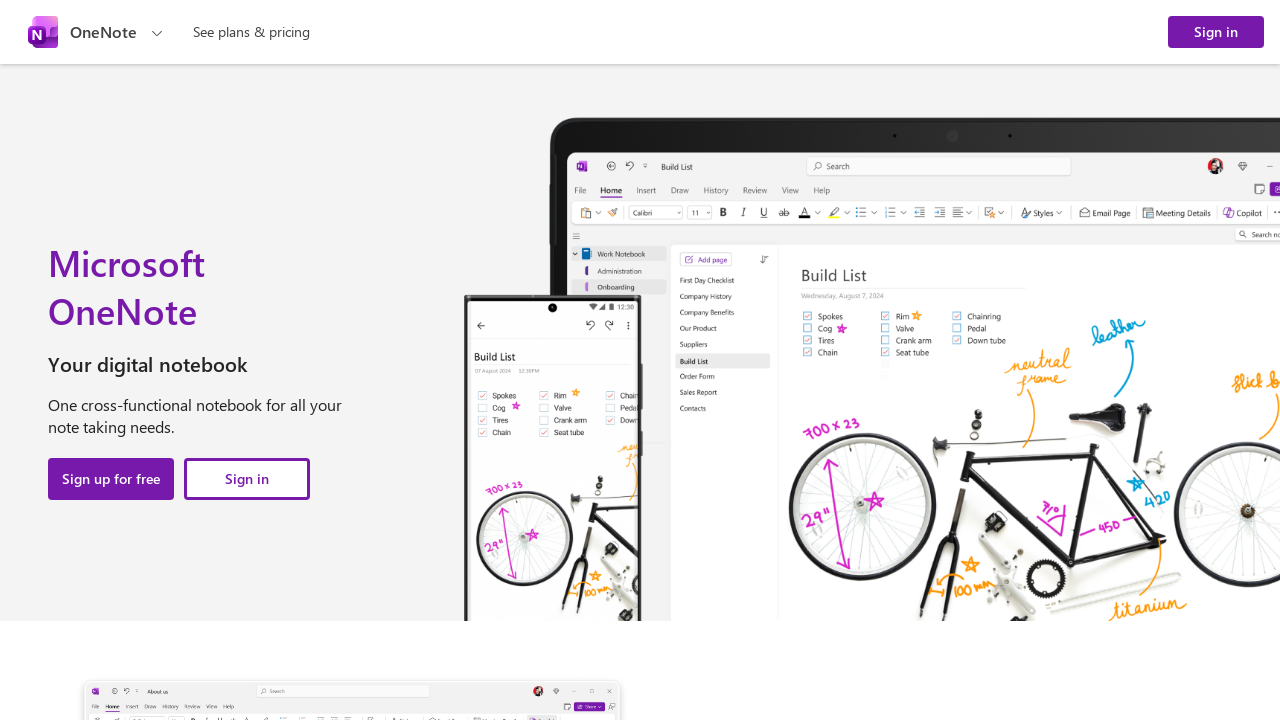

Navigated to Microsoft OneNote HRD page at https://www.onenote.com/hrd
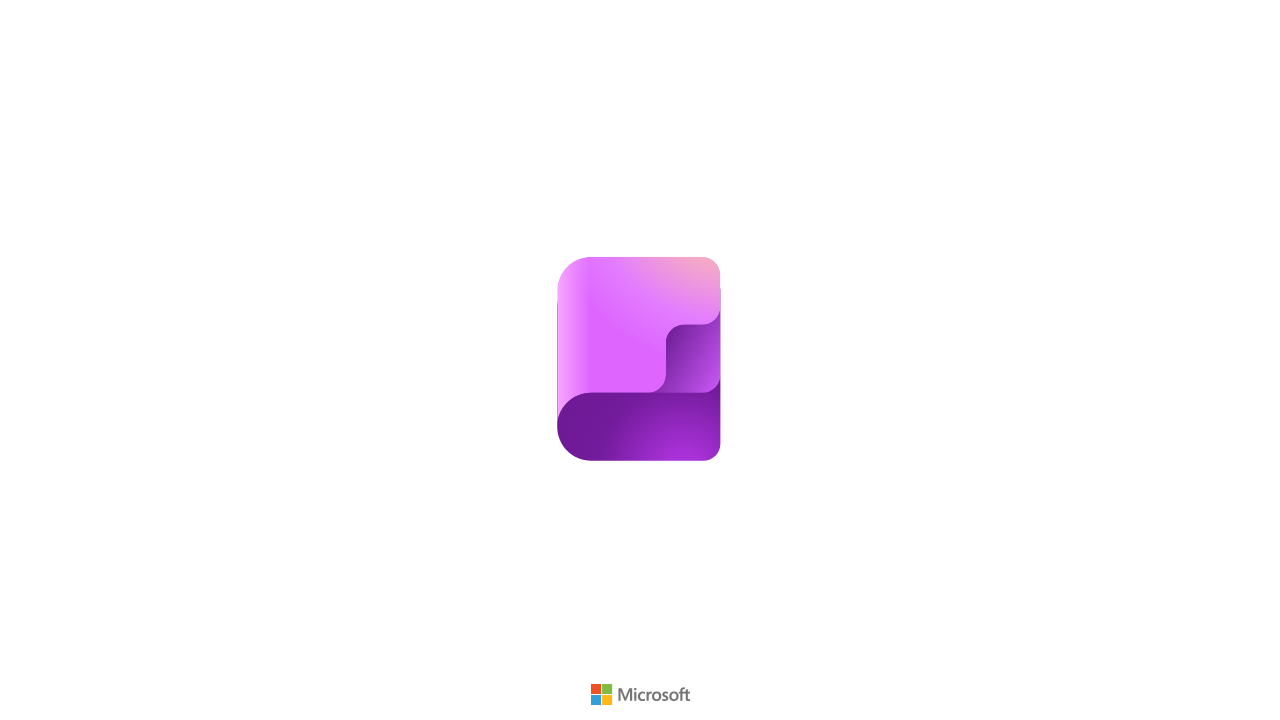

Page fully loaded - domcontentloaded state reached
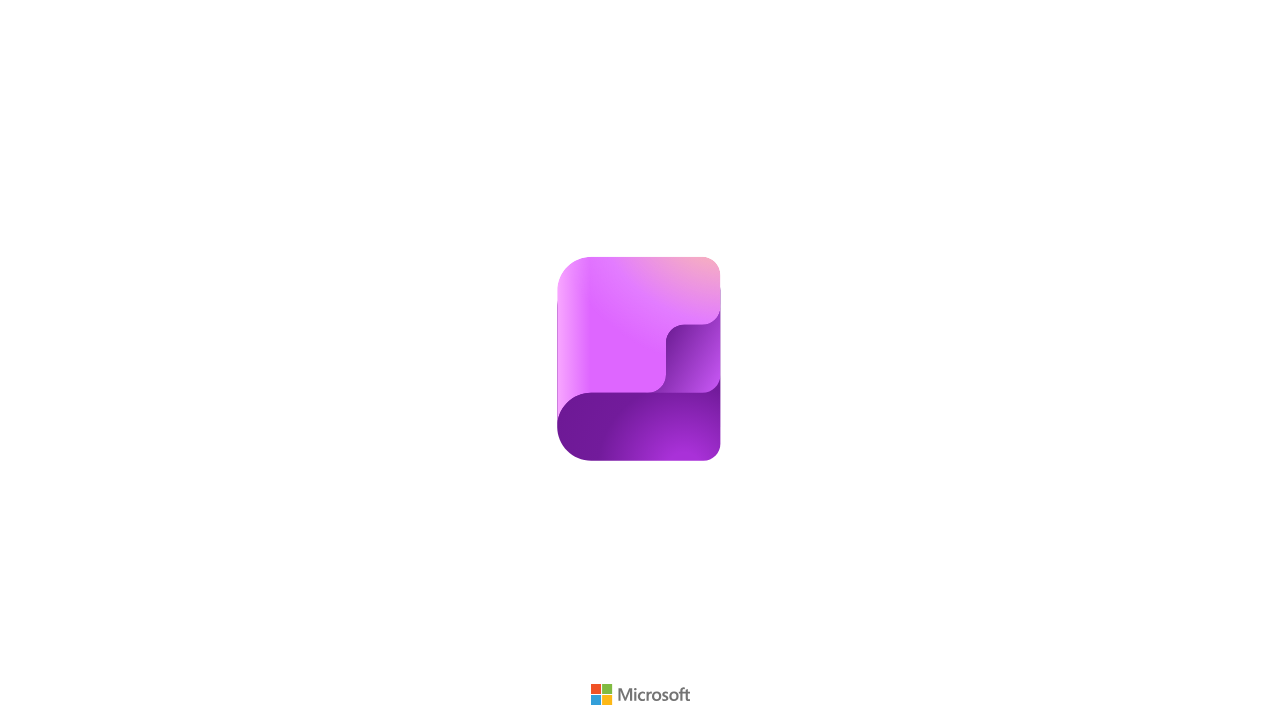

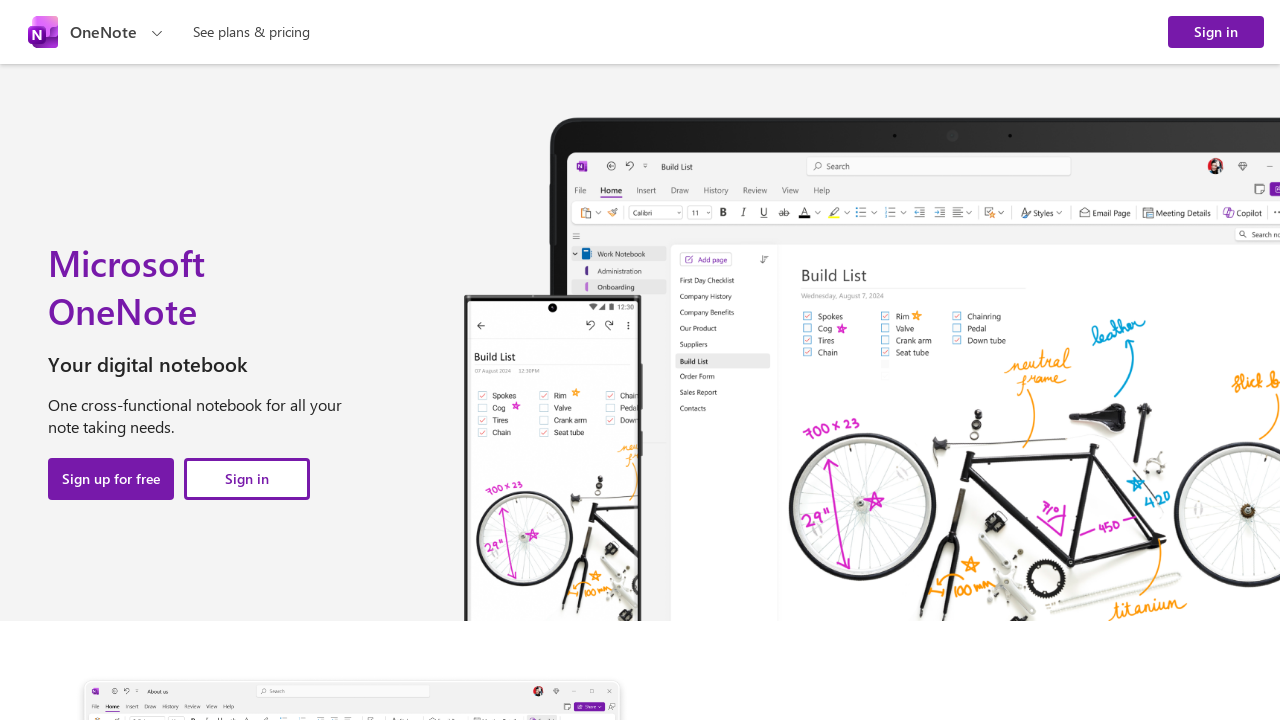